Tests state dropdown selection by selecting multiple states (Illinois, Virginia, California) using different selection methods and verifies California is the final selected option.

Starting URL: https://practice.cydeo.com/dropdown

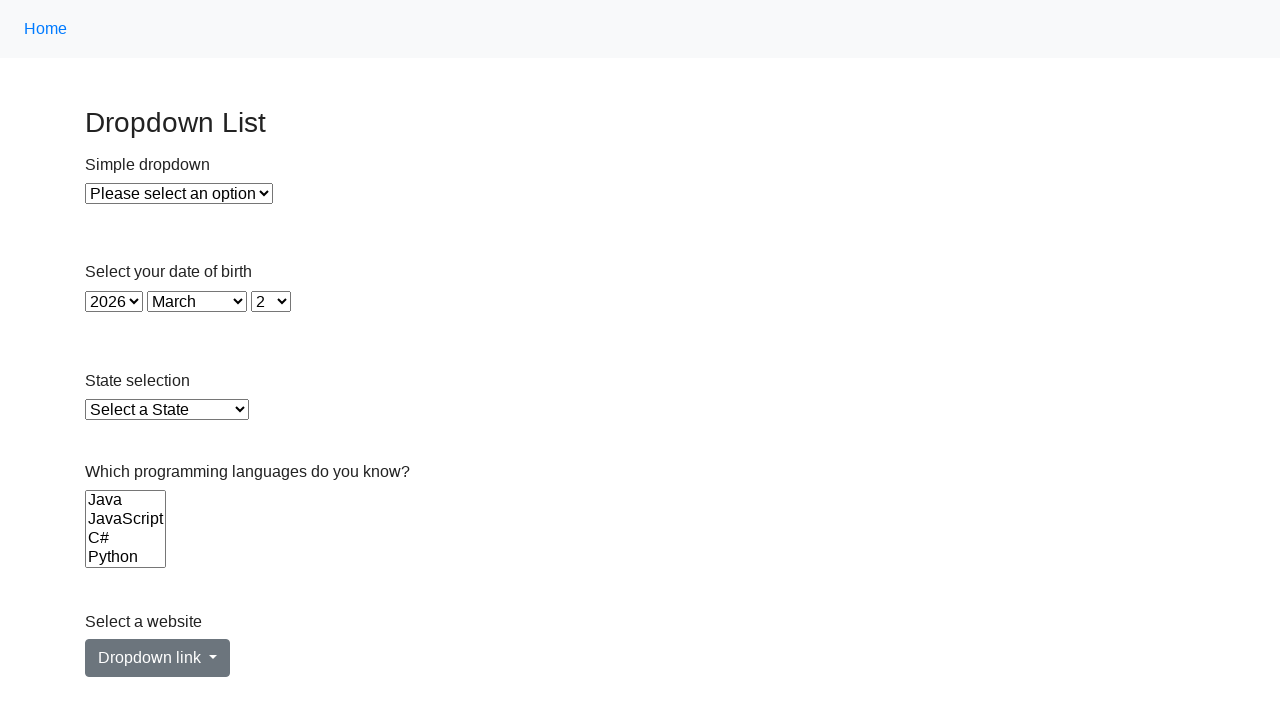

Selected Illinois from state dropdown using visible text on select#state
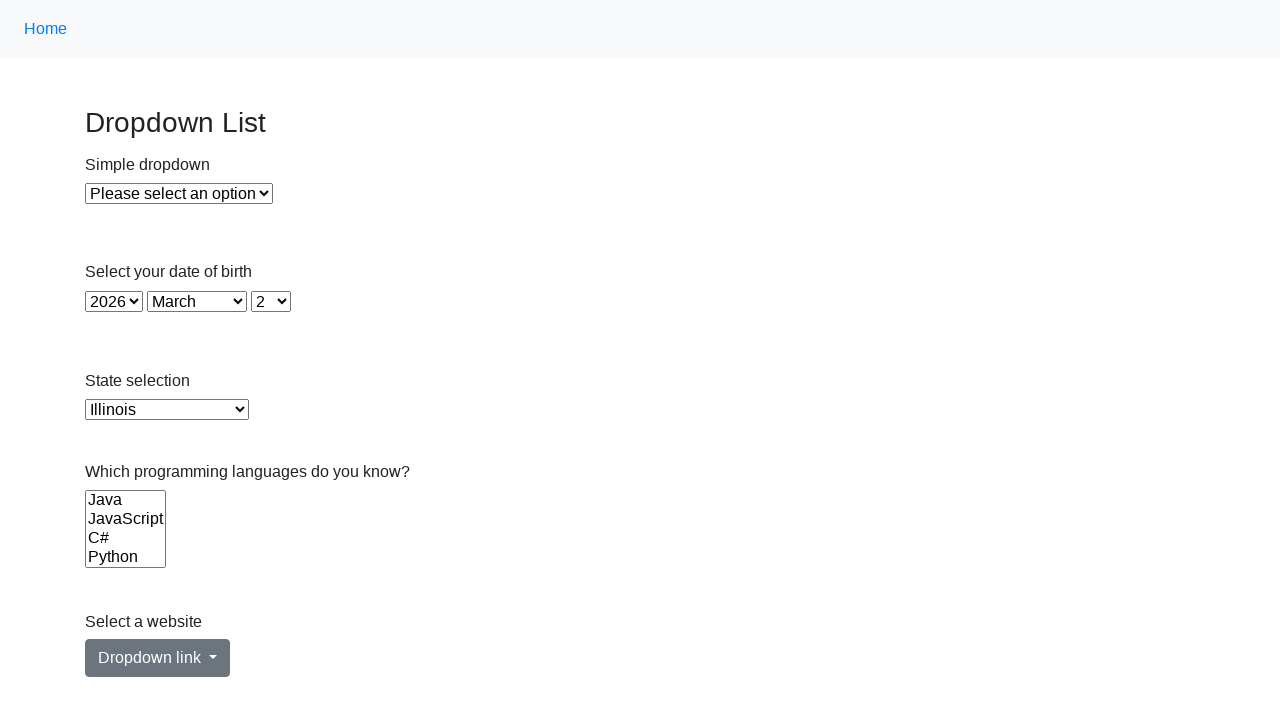

Selected Virginia from state dropdown using value 'VA' on select#state
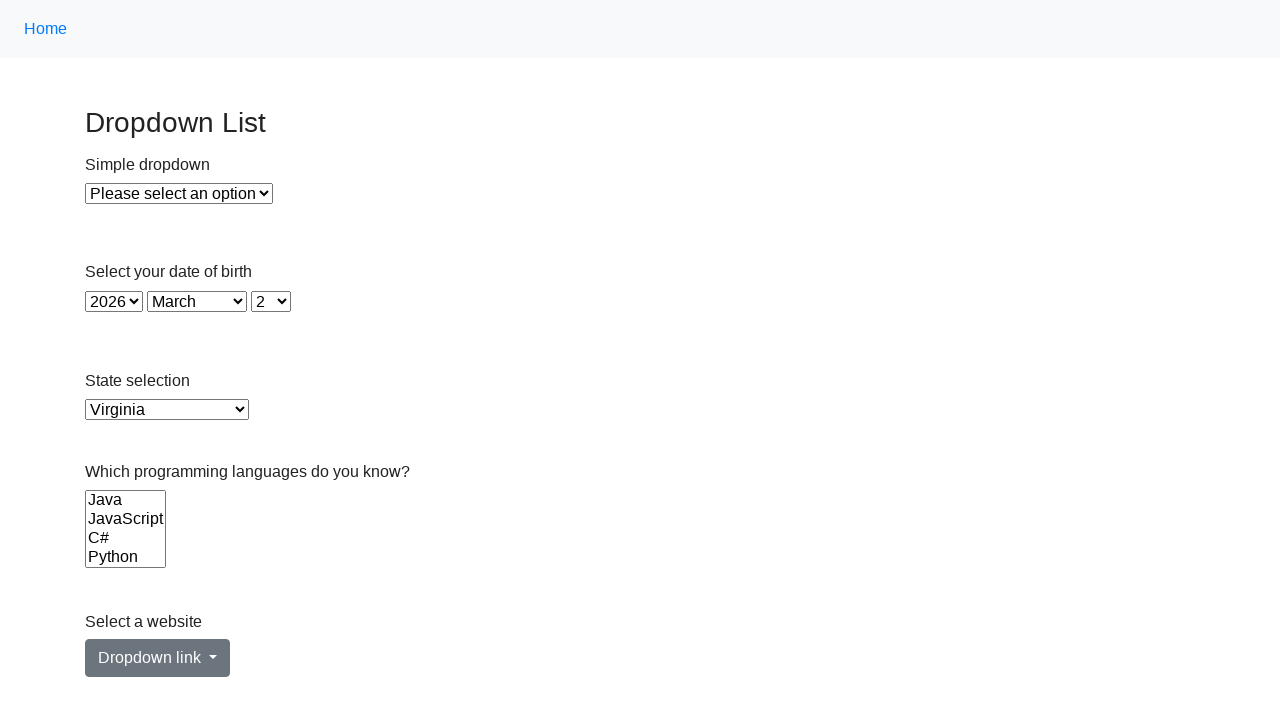

Selected California from state dropdown using index 5 on select#state
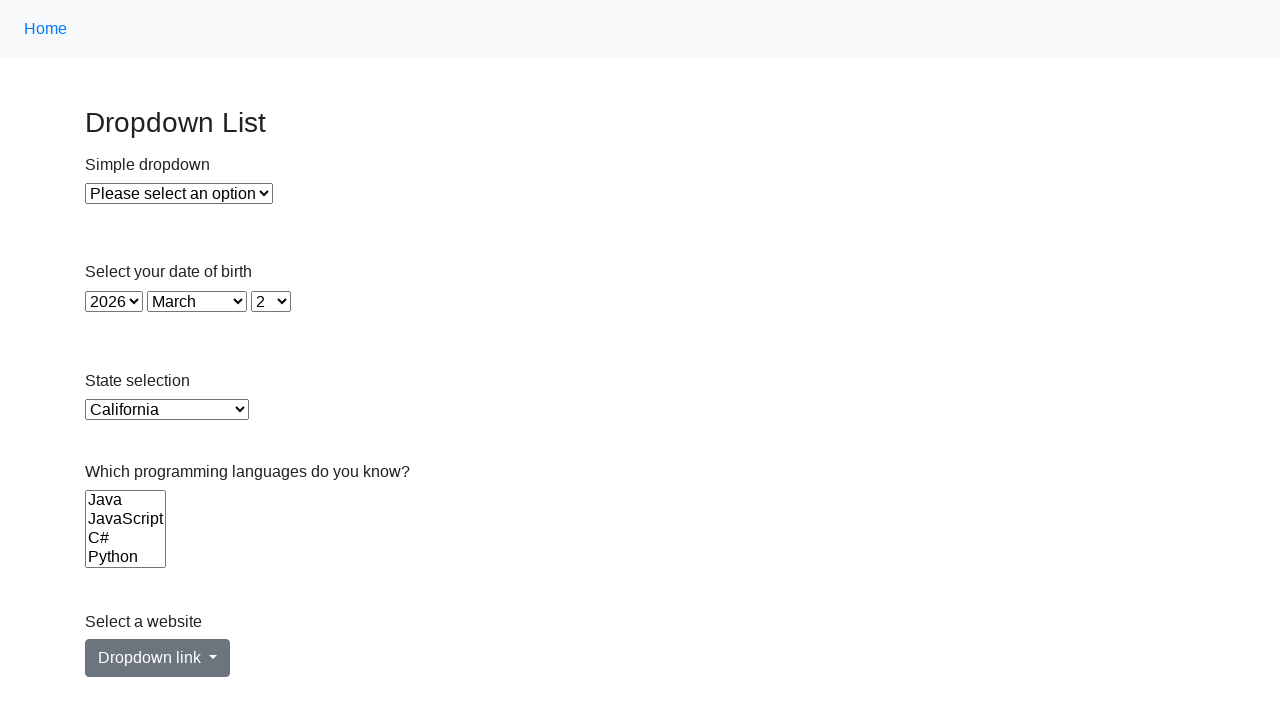

Located the checked option in state dropdown
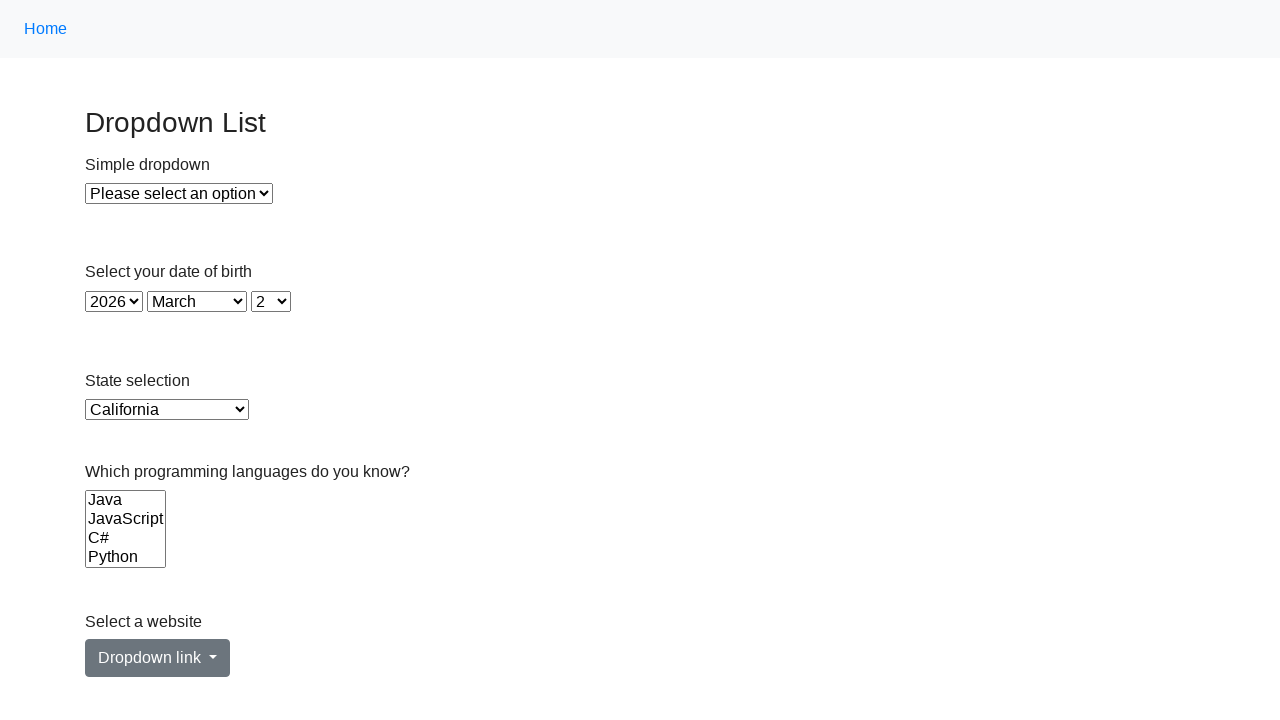

Verified that California is the final selected option
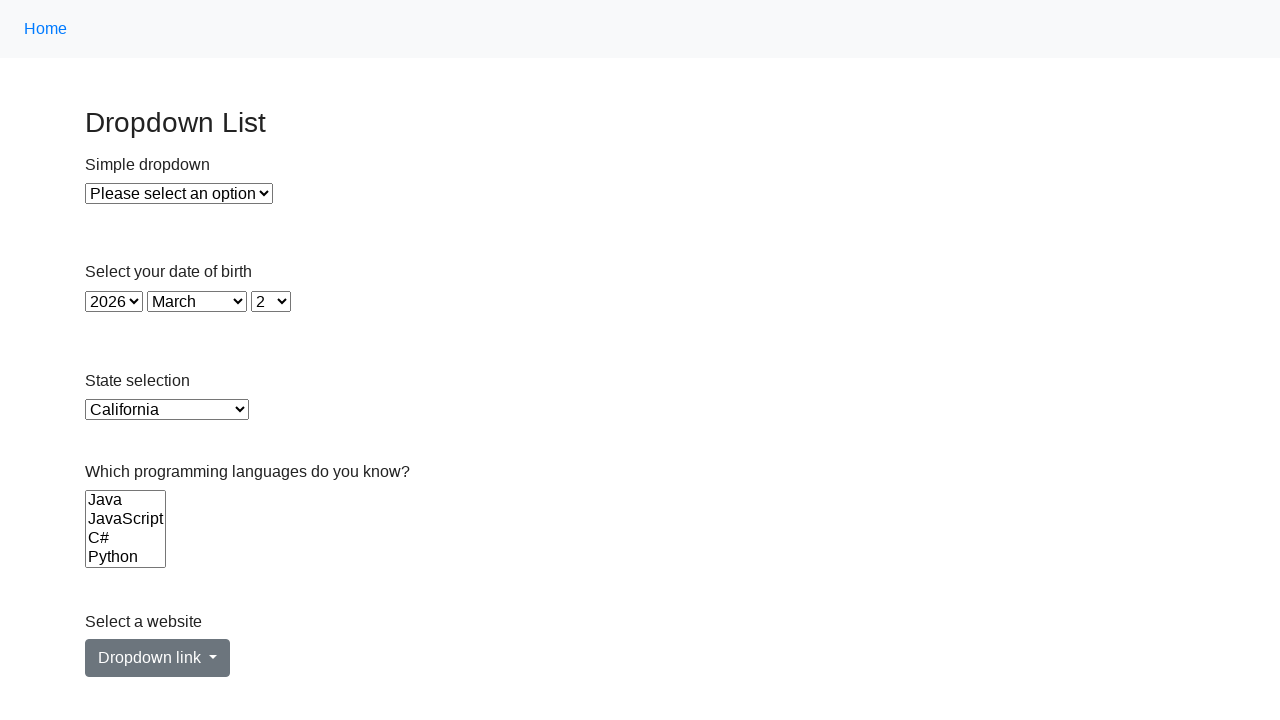

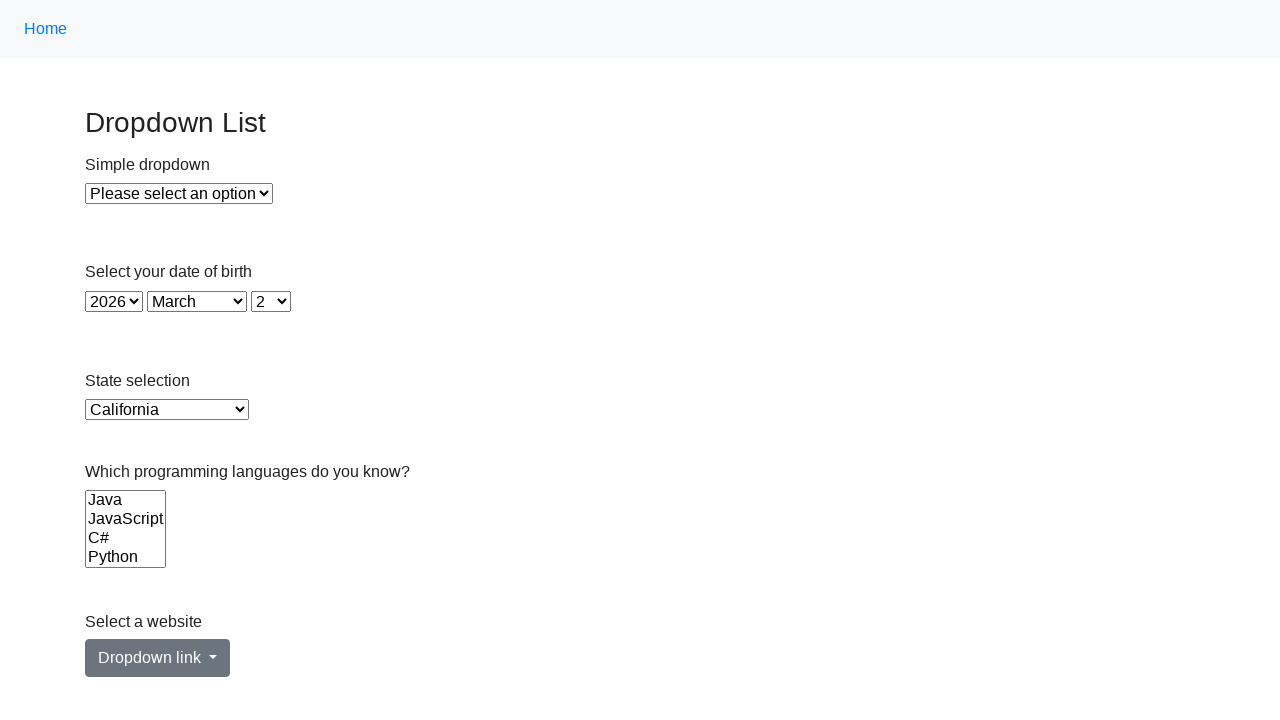